Tests scrolling functionality and verifies that the sum of values in the 4th column of a fixed-header table matches the displayed total amount.

Starting URL: https://rahulshettyacademy.com/AutomationPractice/

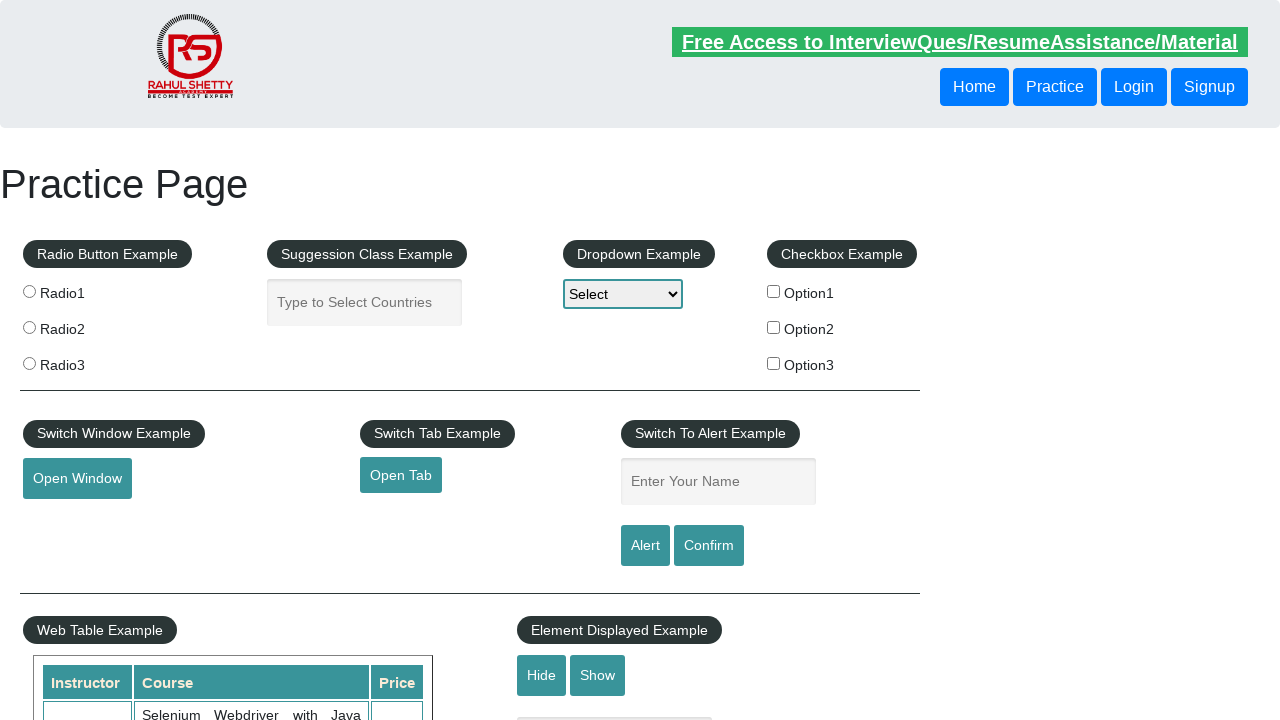

Scrolled down the page by 600 pixels
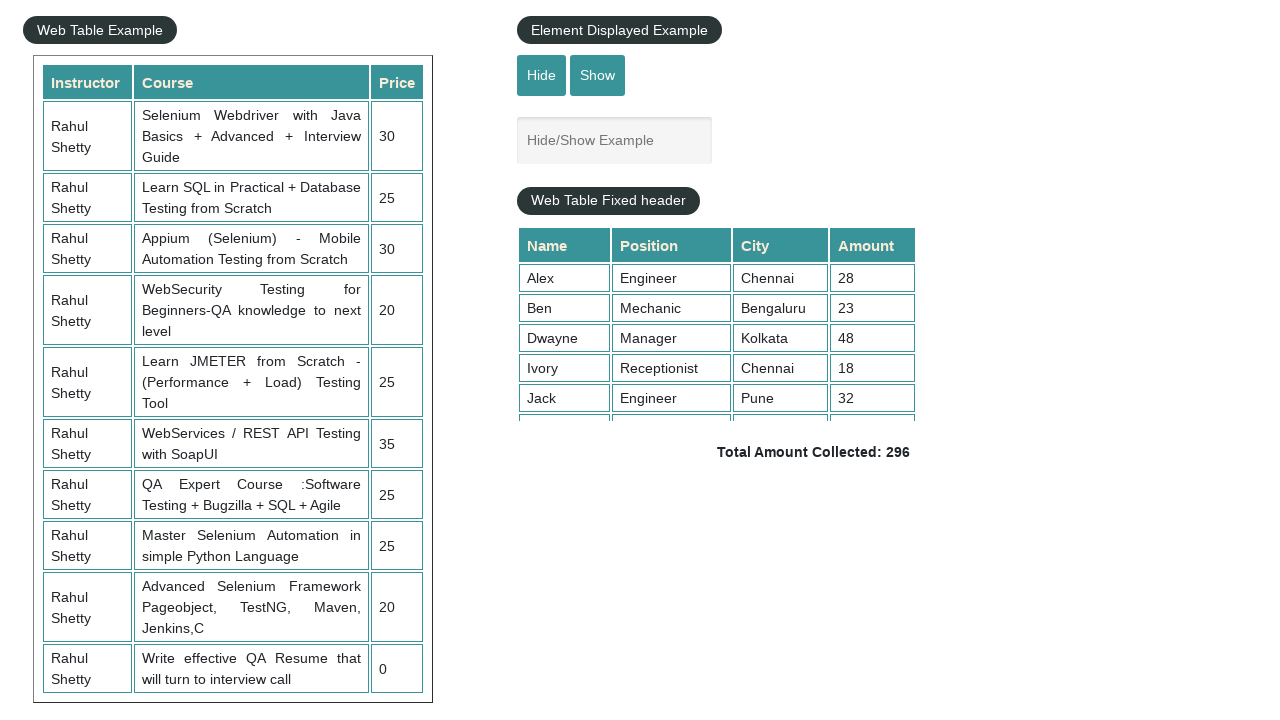

Table with fixed header loaded and visible
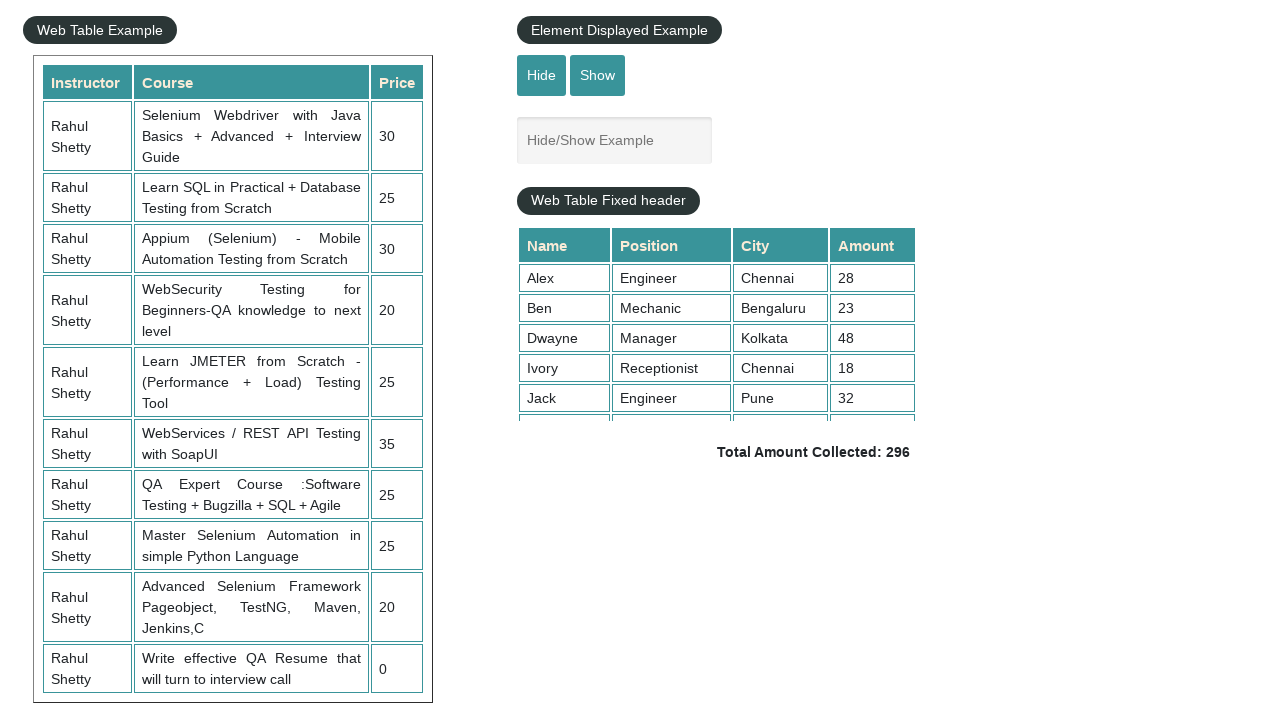

Scrolled within table to reveal all rows
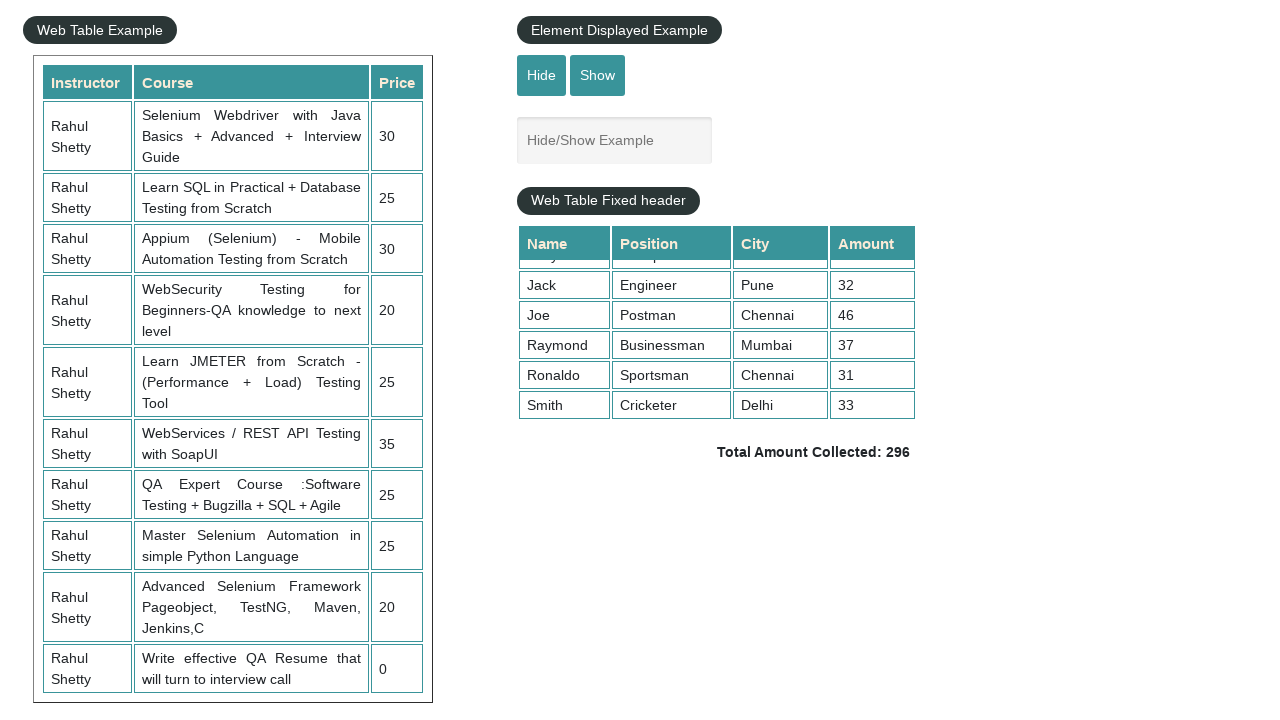

Waited for table scroll animation to complete
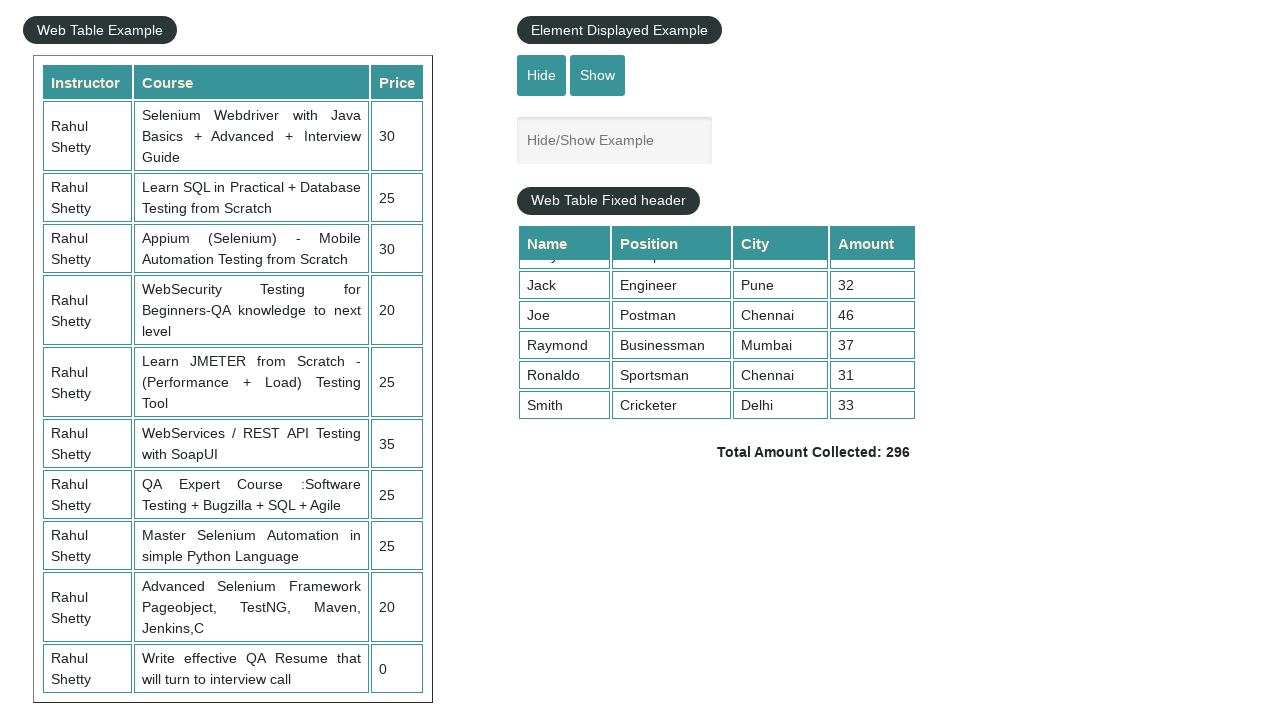

Retrieved all values from 4th column of table
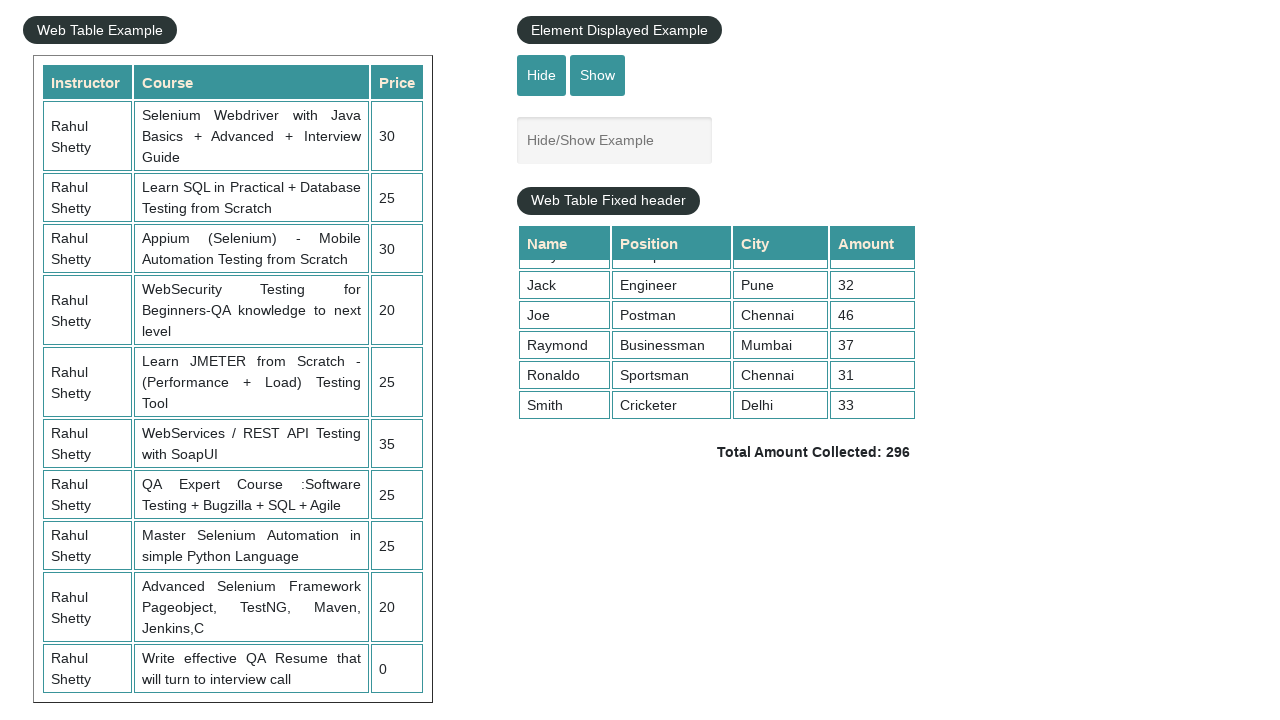

Calculated sum of 4th column values: 296
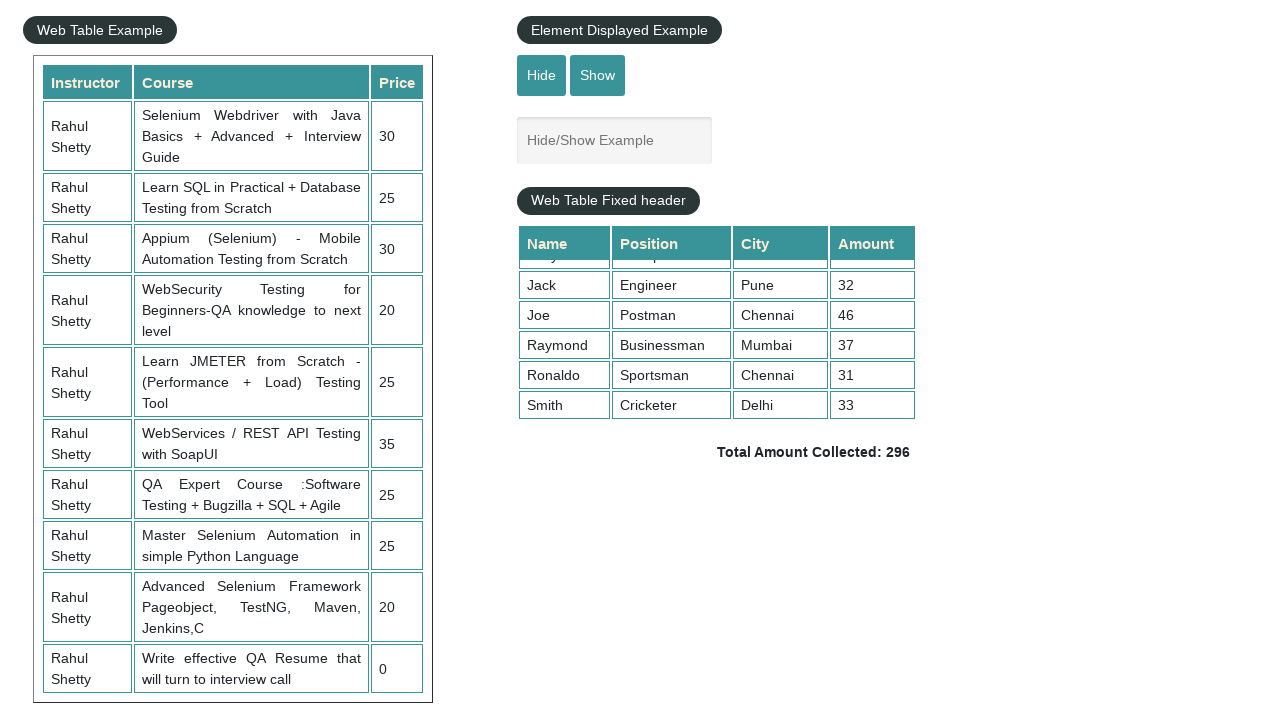

Retrieved displayed total amount text:  Total Amount Collected: 296 
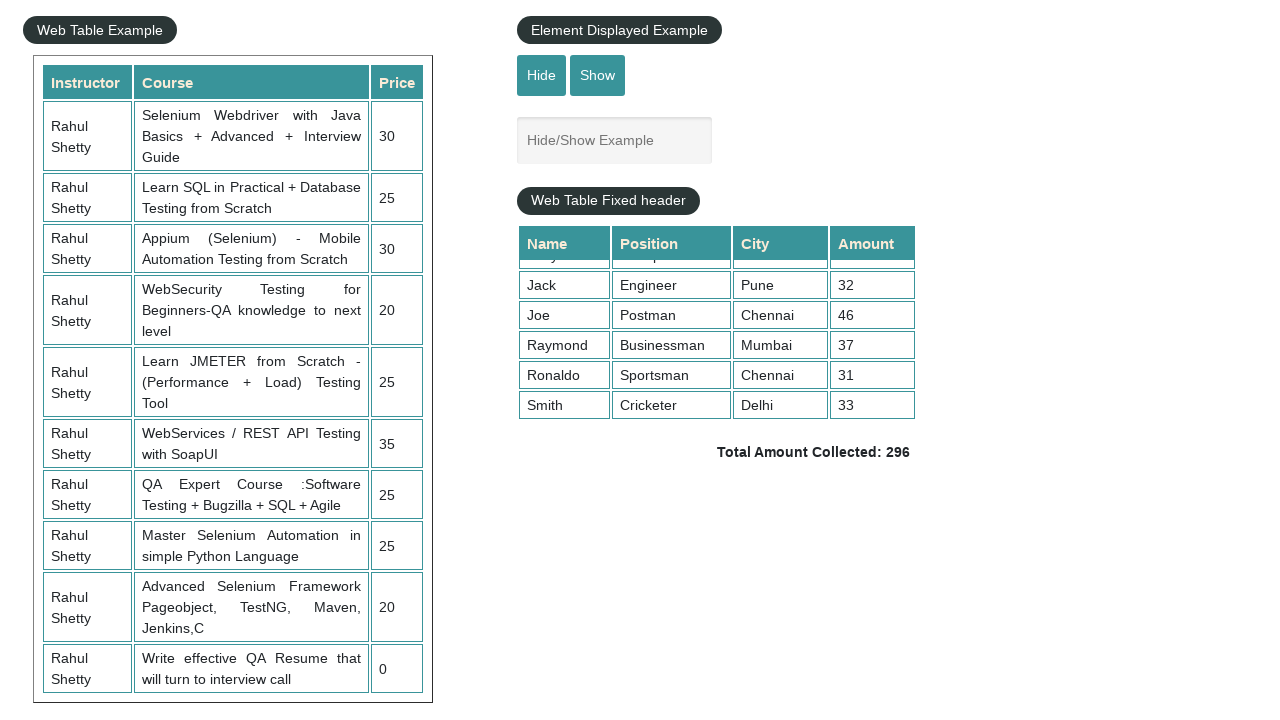

Parsed displayed total: 296
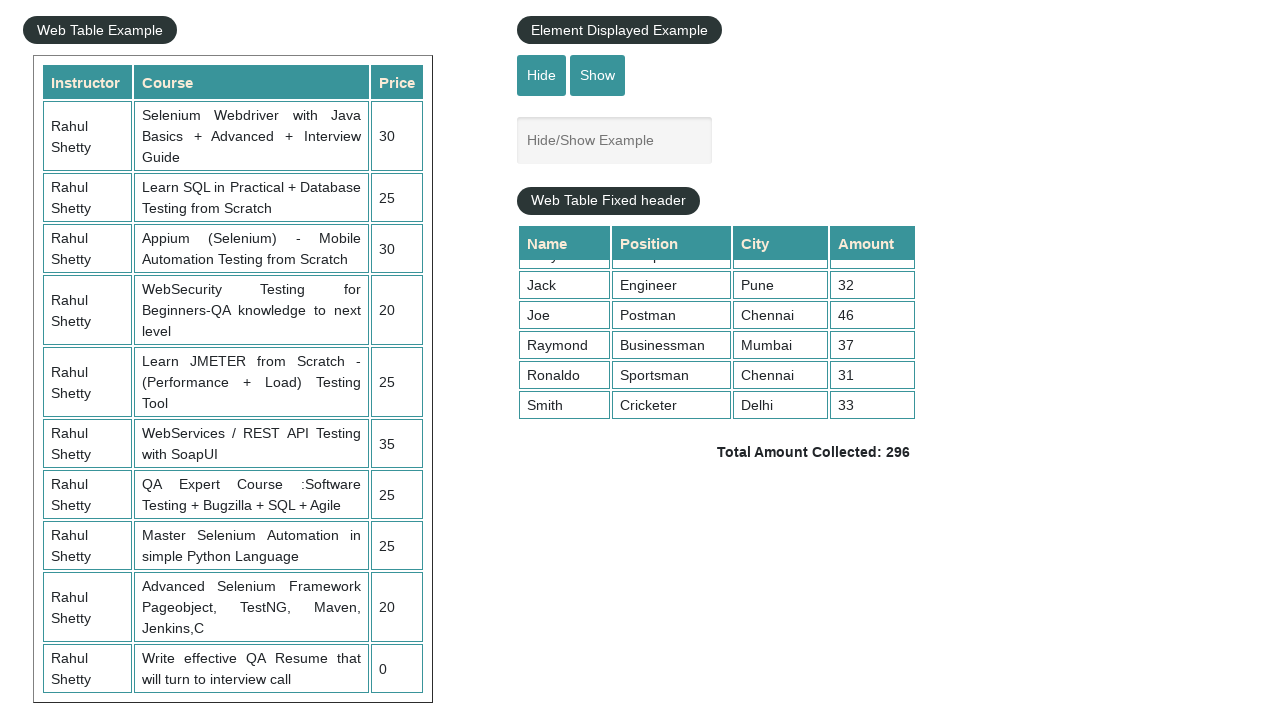

Verified that calculated sum (296) matches displayed total (296)
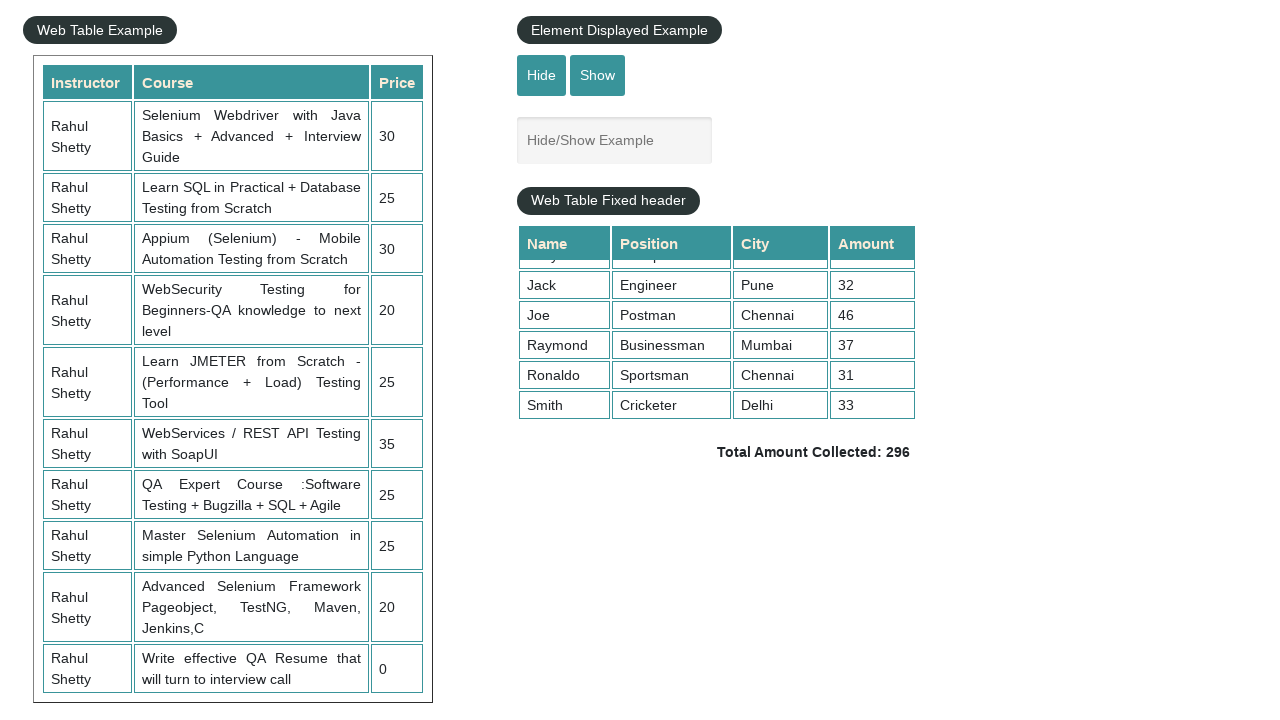

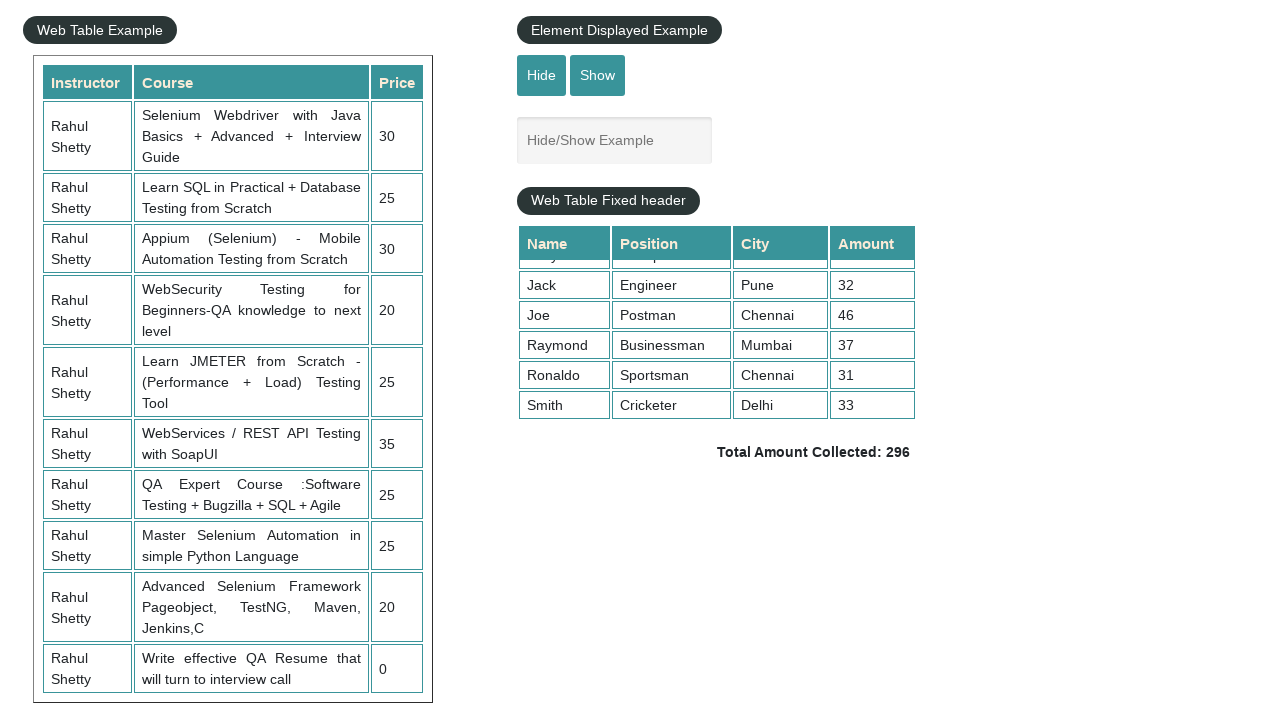